Tests frame handling on Oracle Java documentation by switching between different frames using index, name, and element locators, and clicking links within each frame.

Starting URL: https://docs.oracle.com/javase/8/docs/api/

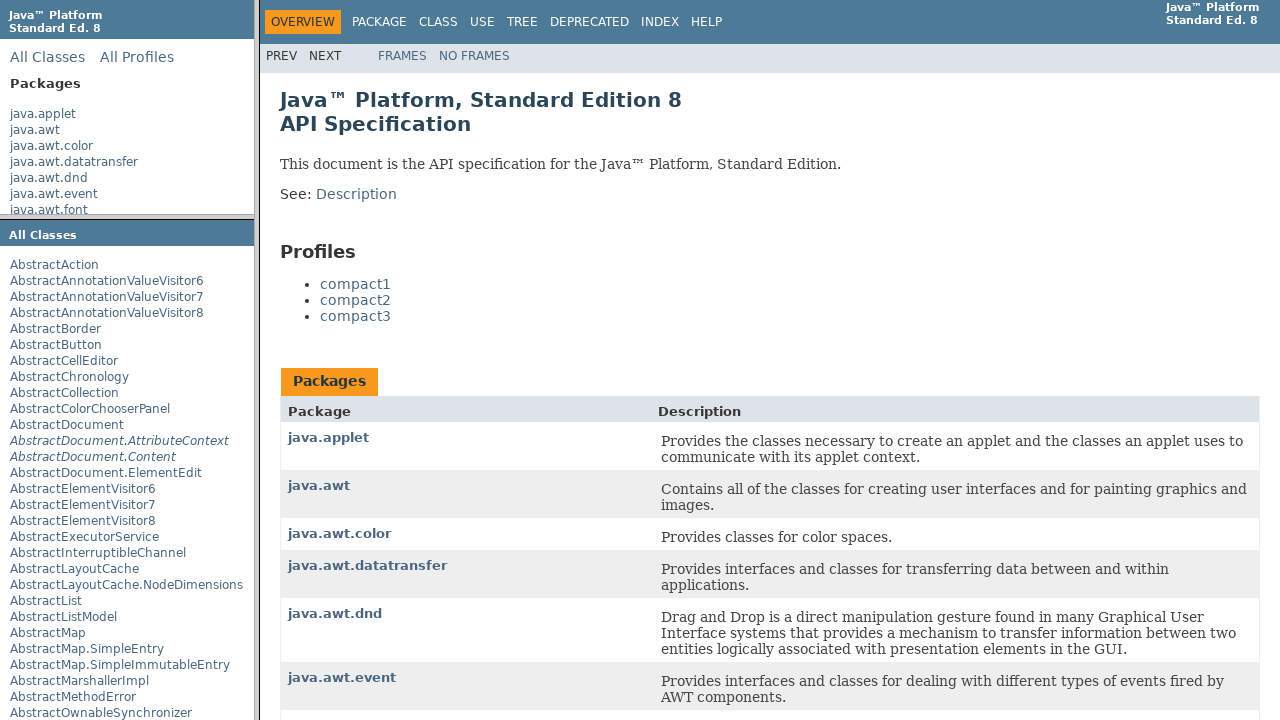

Located first frame using index
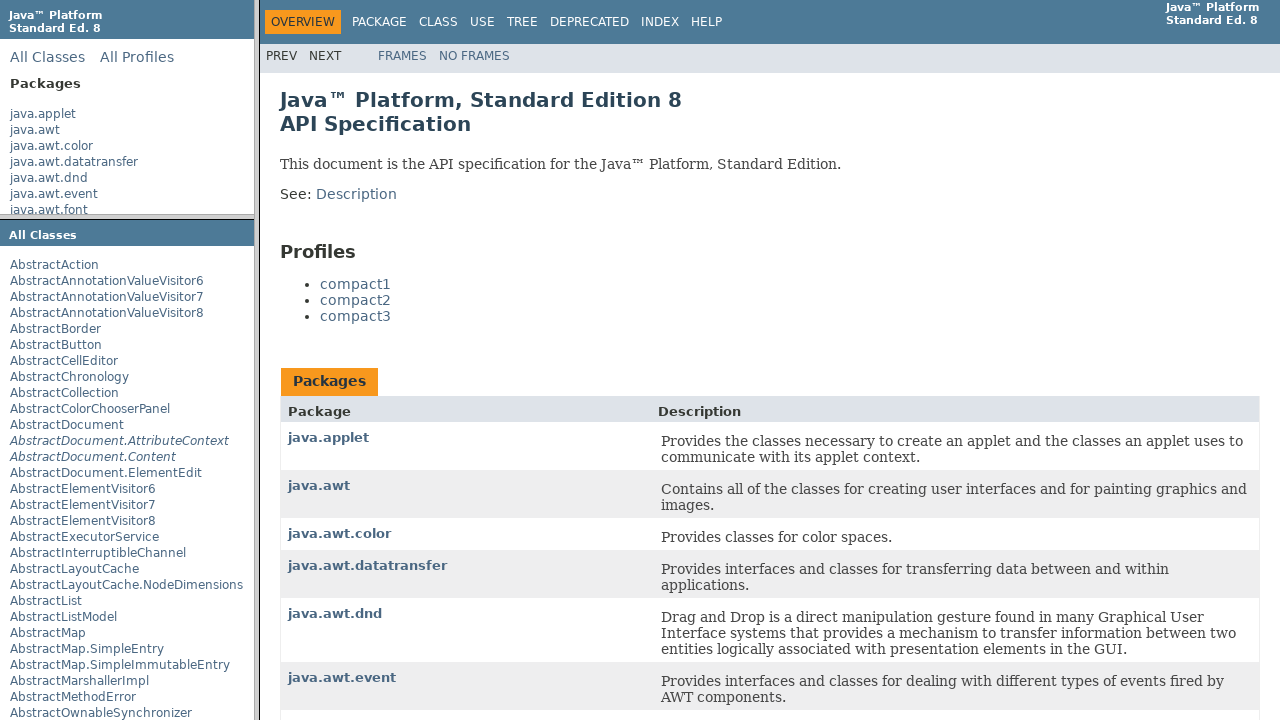

Clicked on java.awt package link in first frame at (35, 130) on frame >> nth=0 >> internal:control=enter-frame >> xpath=//a[normalize-space()='j
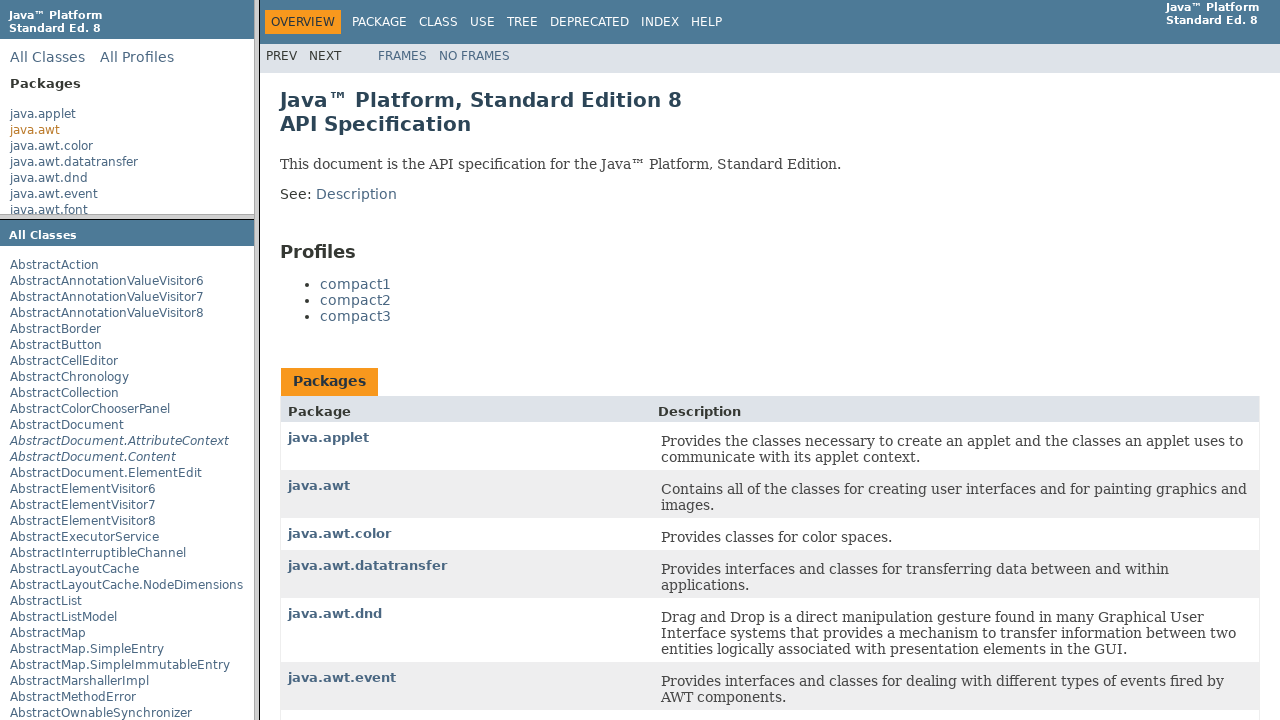

Waited 2 seconds for content to load
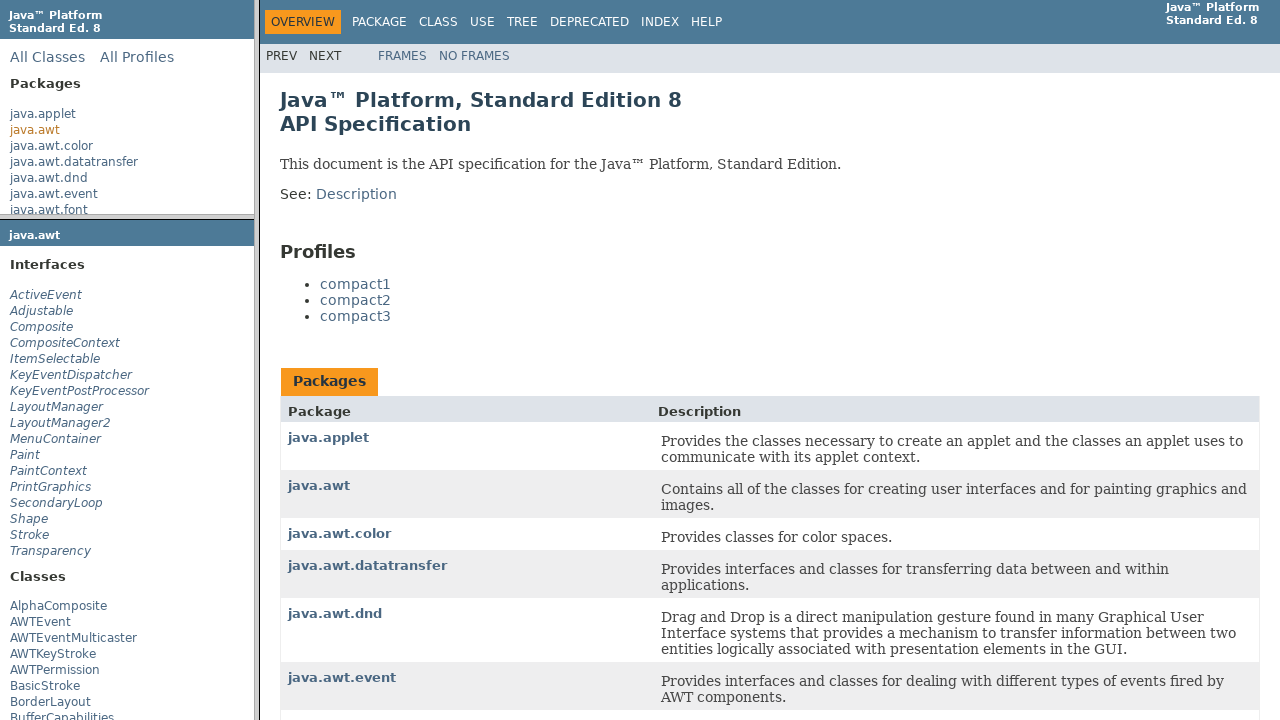

Located packageFrame by name attribute
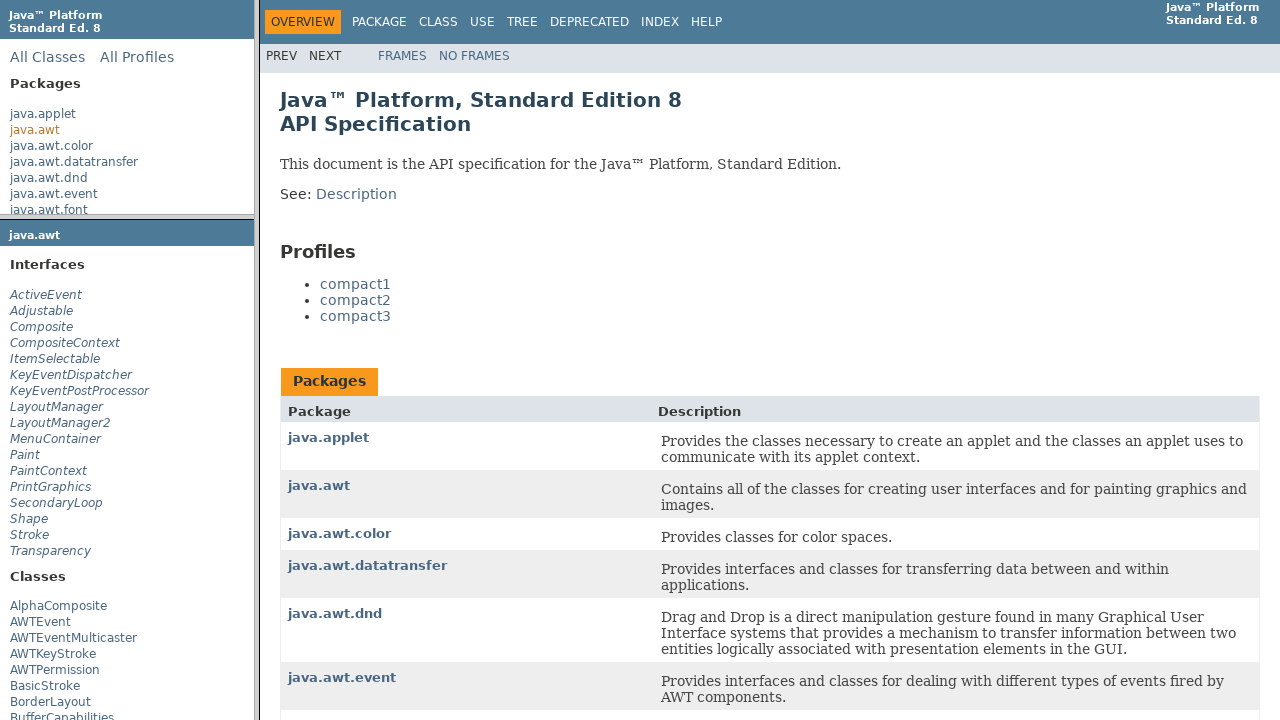

Clicked on ActiveEvent element in packageFrame at (46, 295) on frame[name='packageFrame'] >> internal:control=enter-frame >> xpath=//span[norma
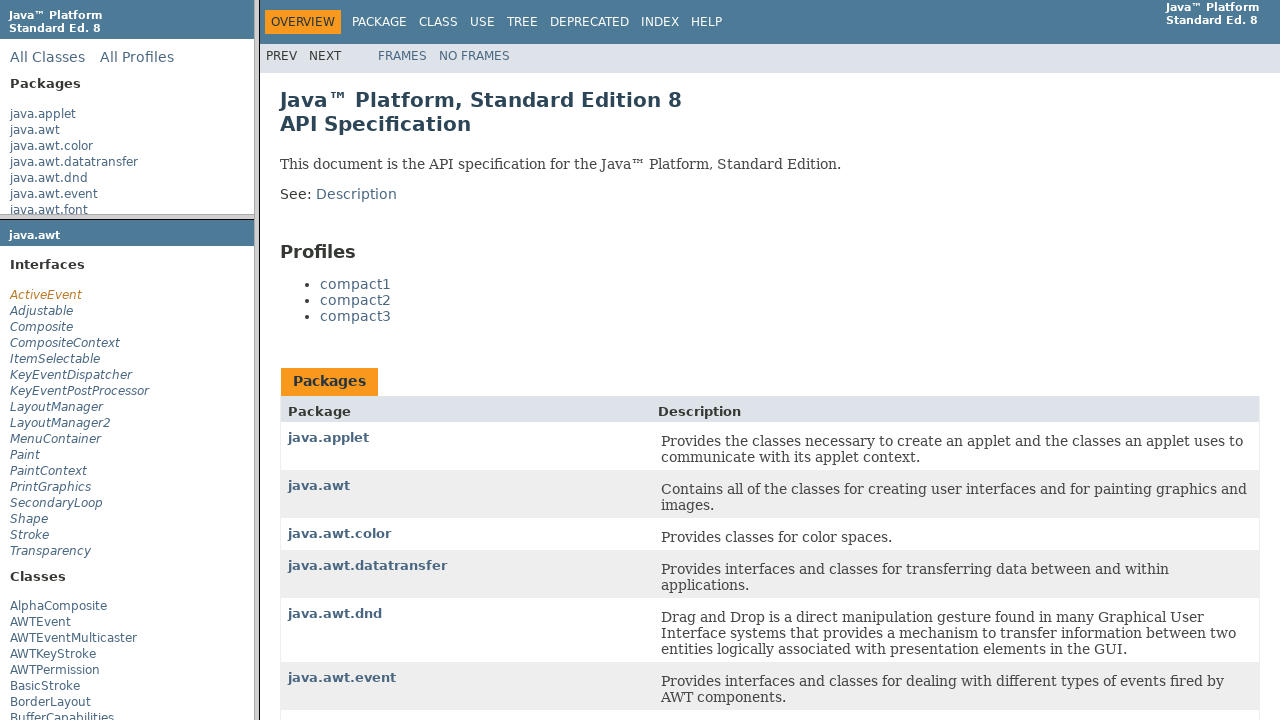

Waited 2 seconds for content to load after ActiveEvent click
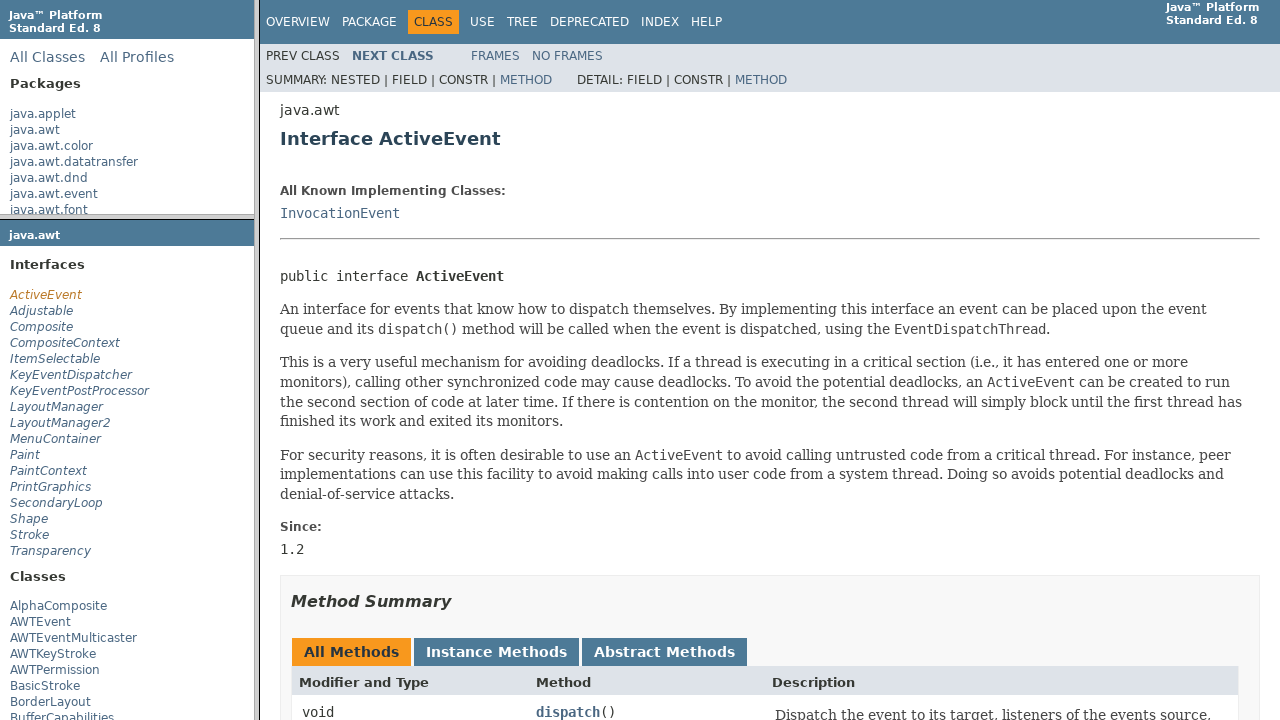

Located class description frame by title attribute
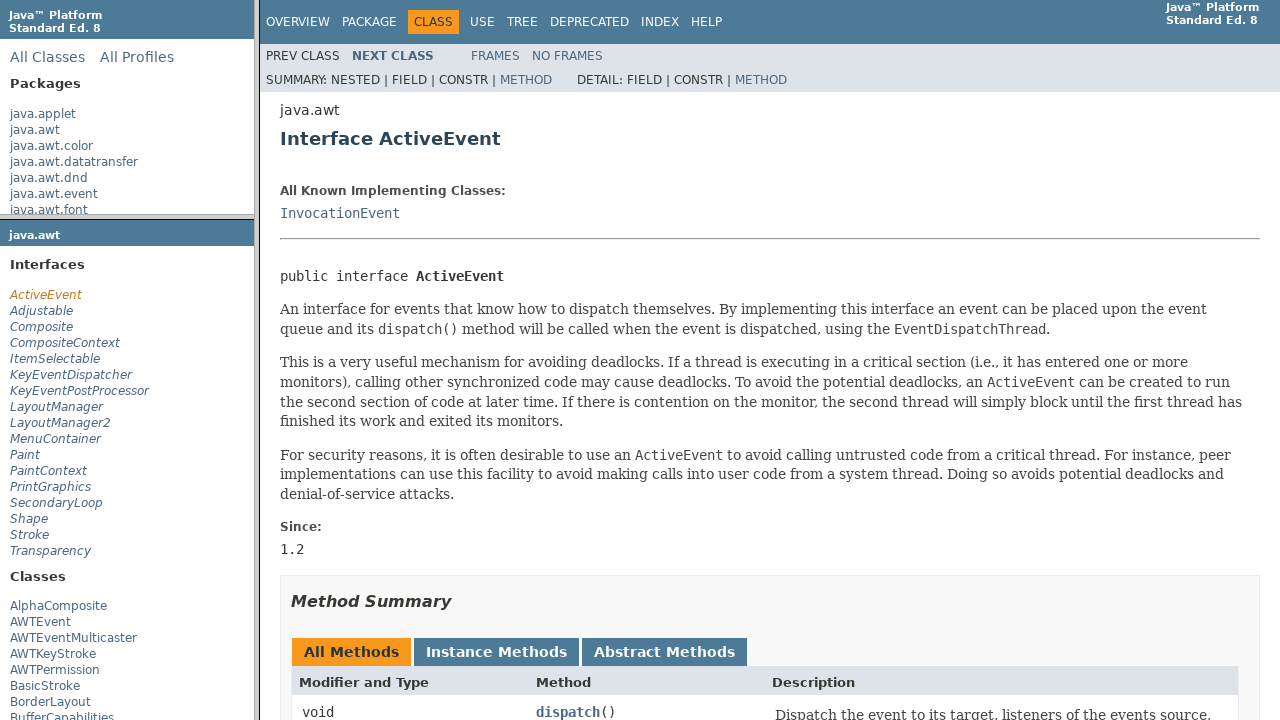

Verified class description content is present in frame
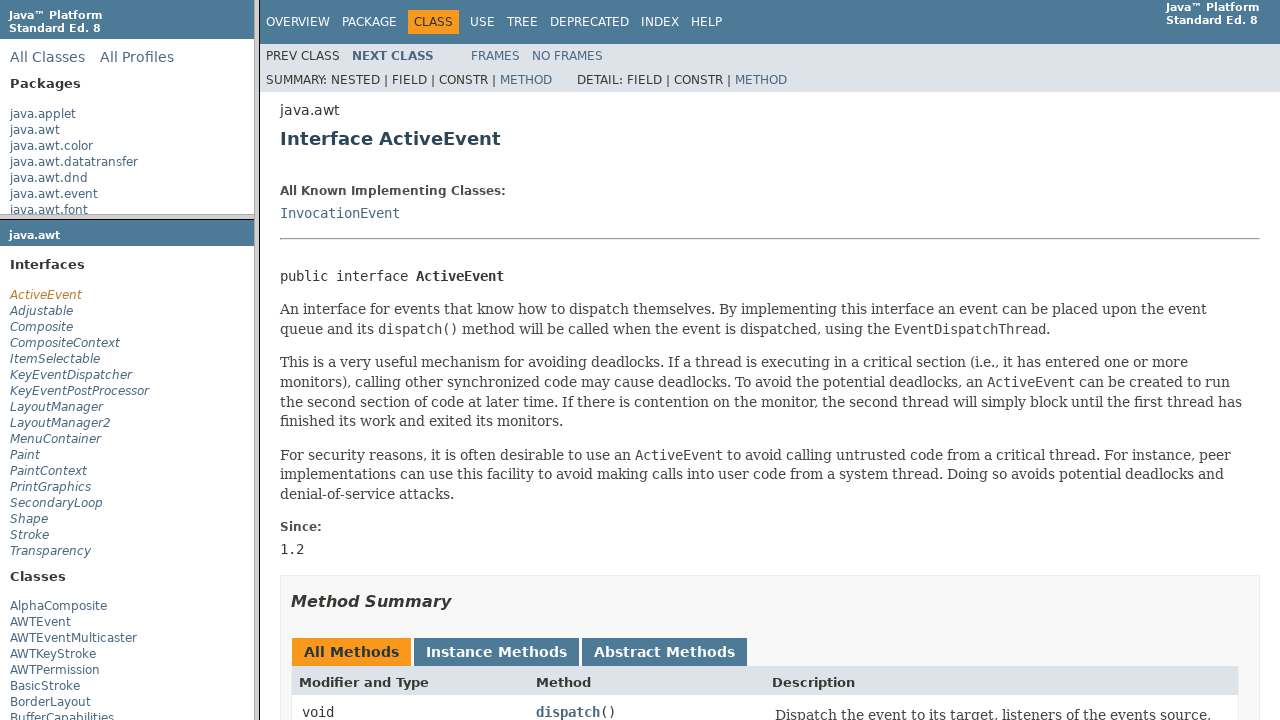

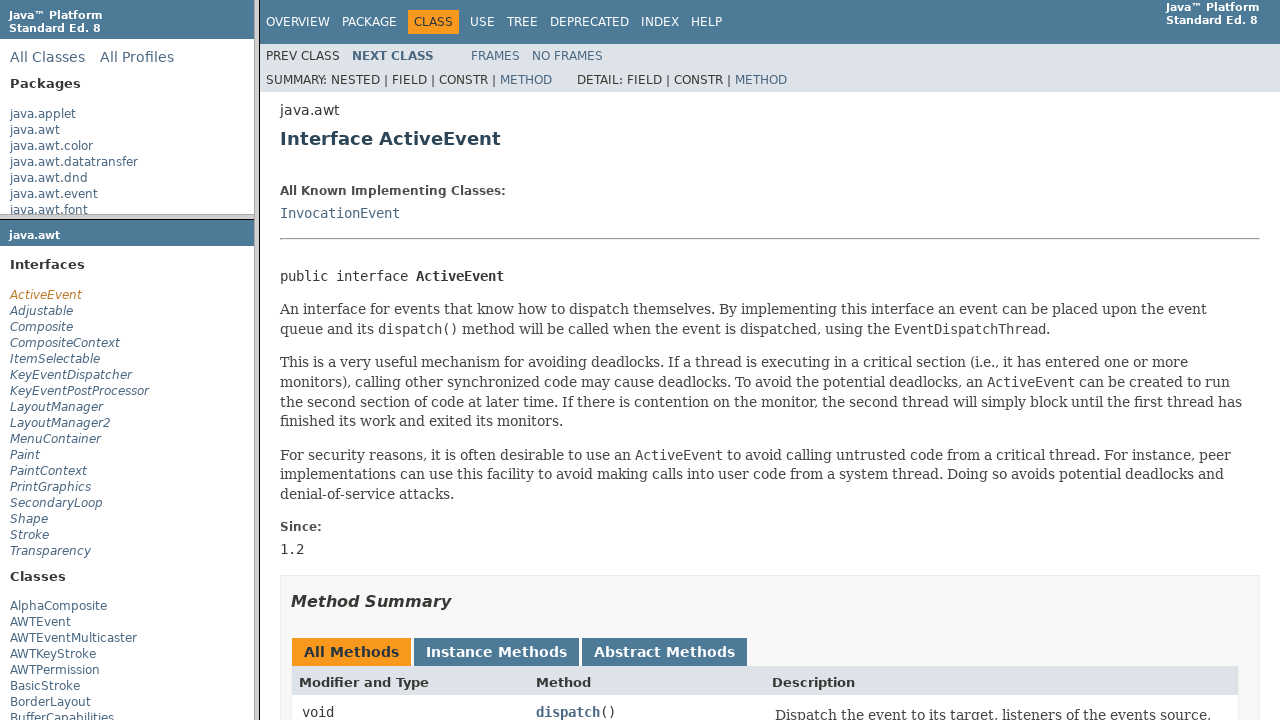